Tests iframe interaction by clicking on iFrame link, switching to the iframe context, and verifying the text content inside the iframe

Starting URL: https://the-internet.herokuapp.com/frames

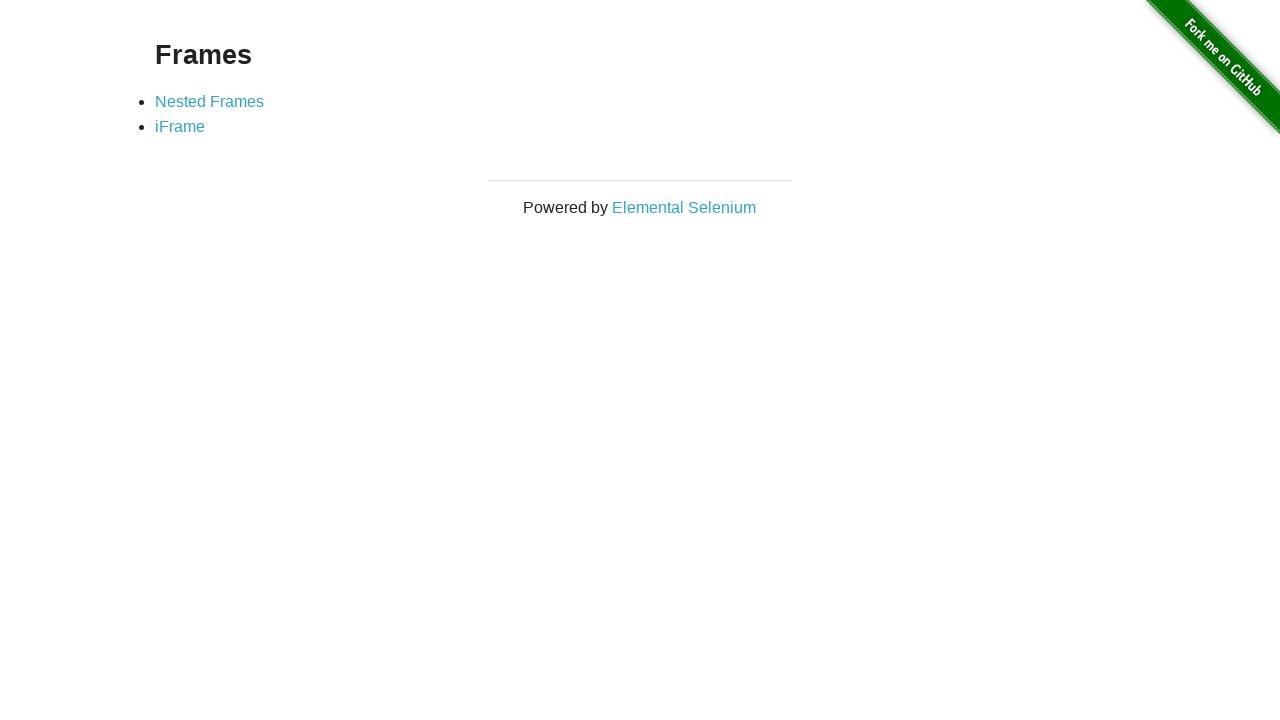

Clicked on iFrame link at (180, 127) on xpath=//a[text()='iFrame']
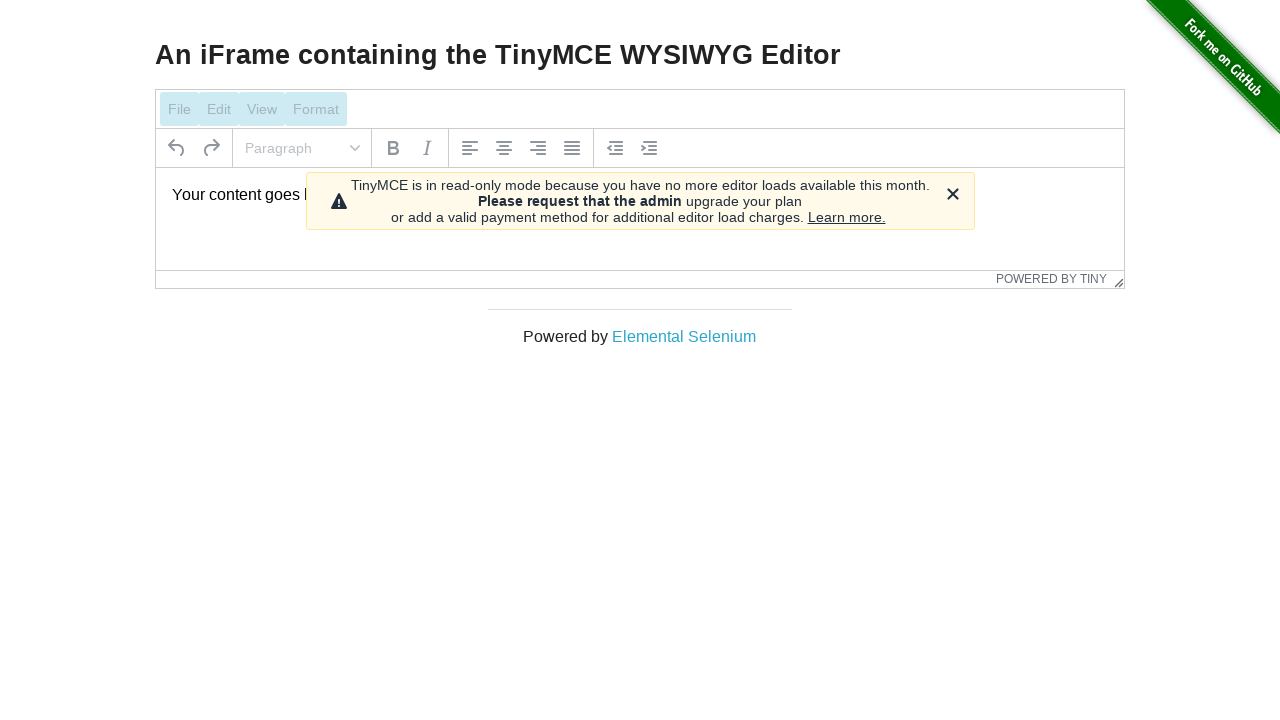

Located iframe with selector #mce_0_ifr
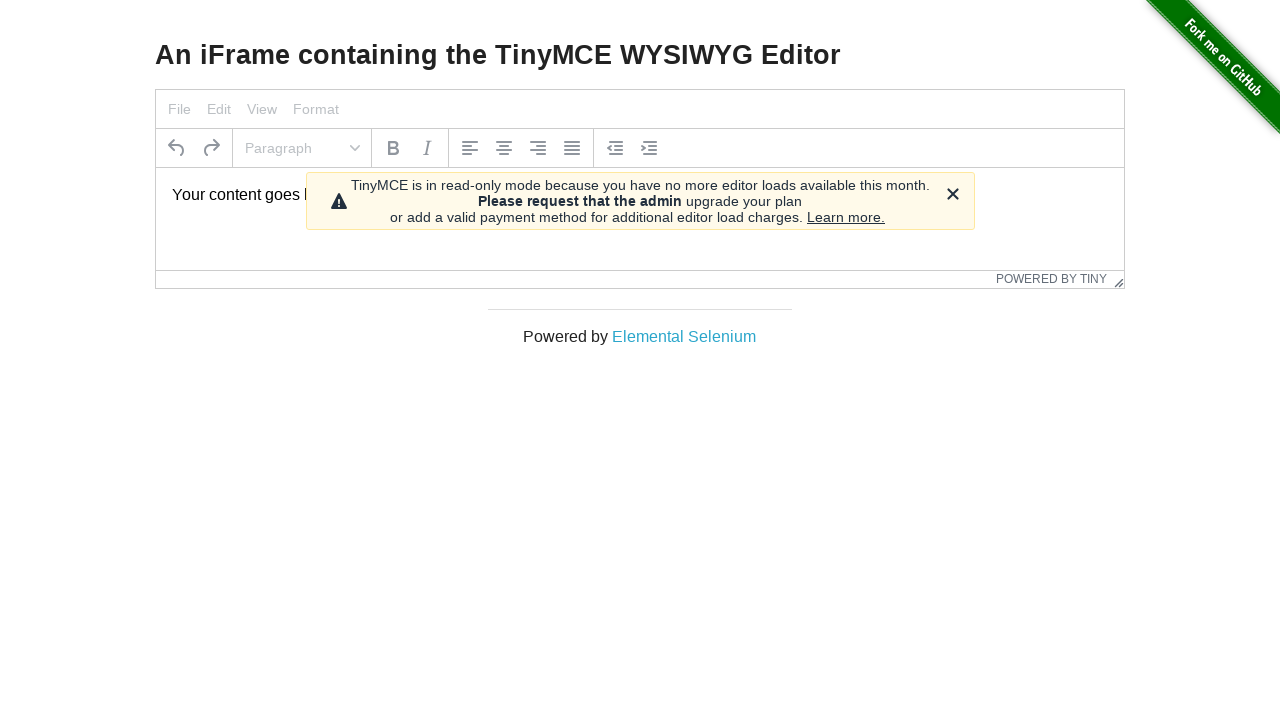

Waited for paragraph element inside iframe to load
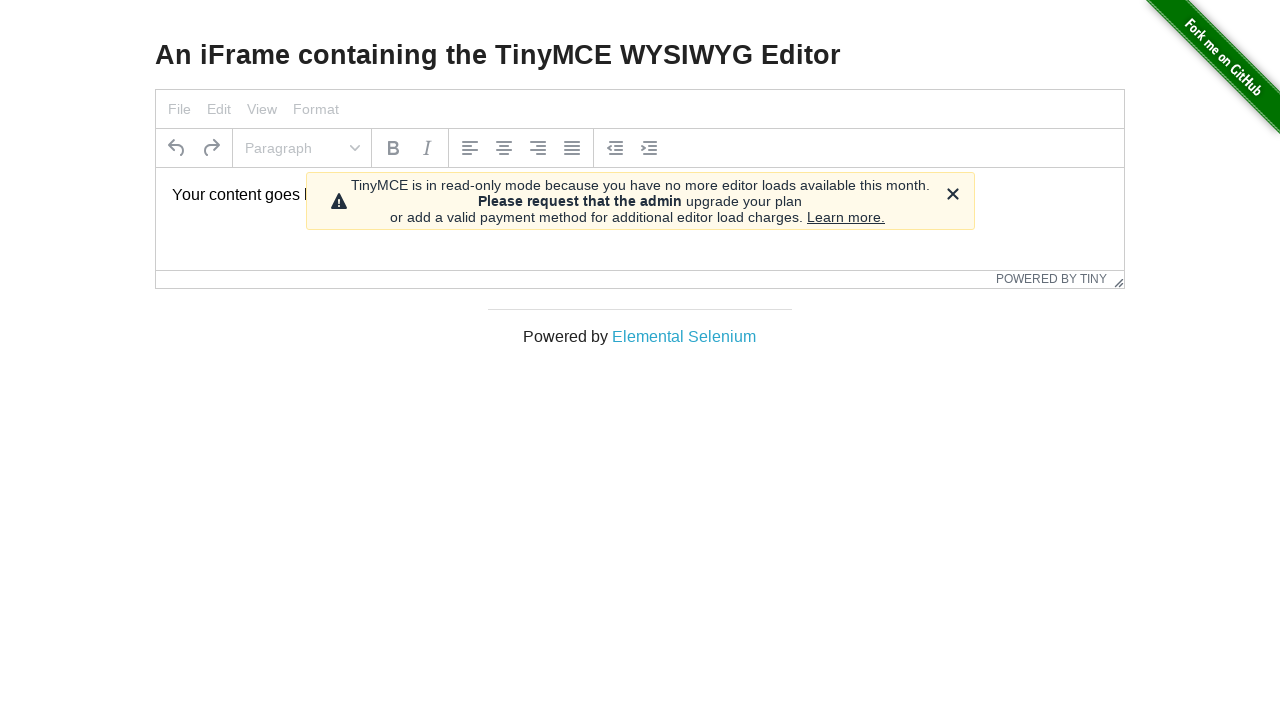

Verified text content inside iframe matches 'Your content goes here.'
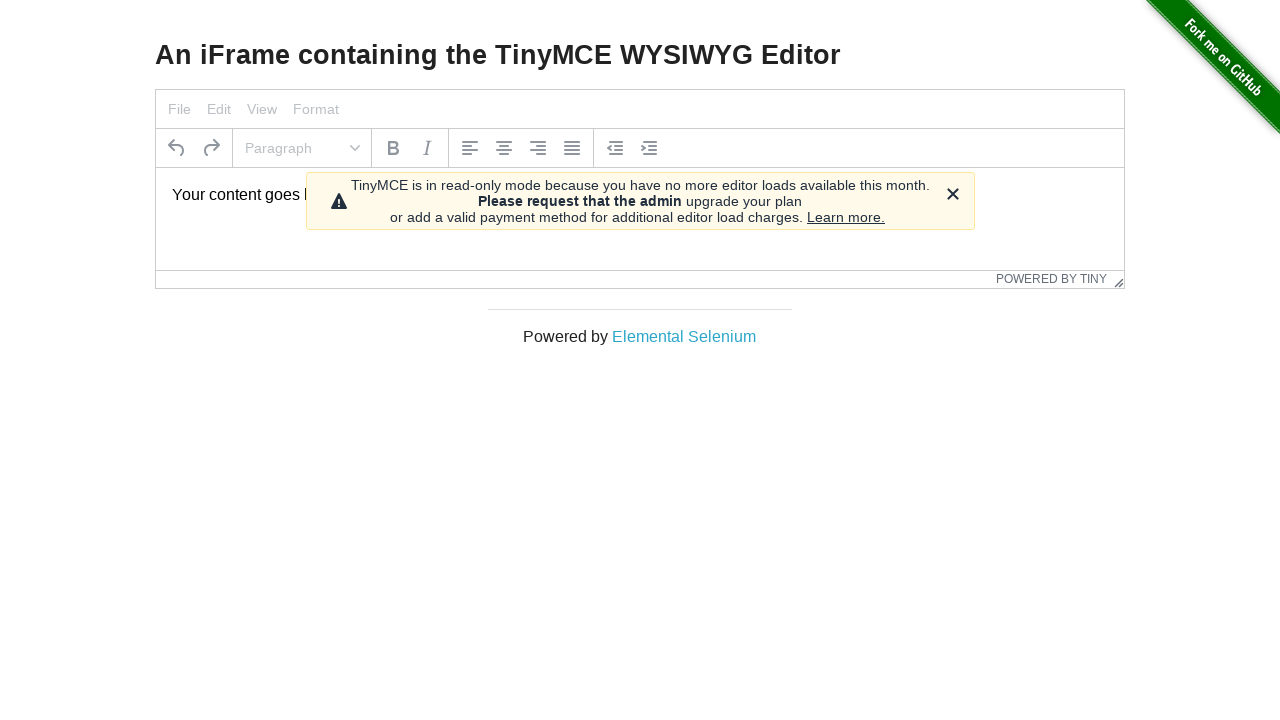

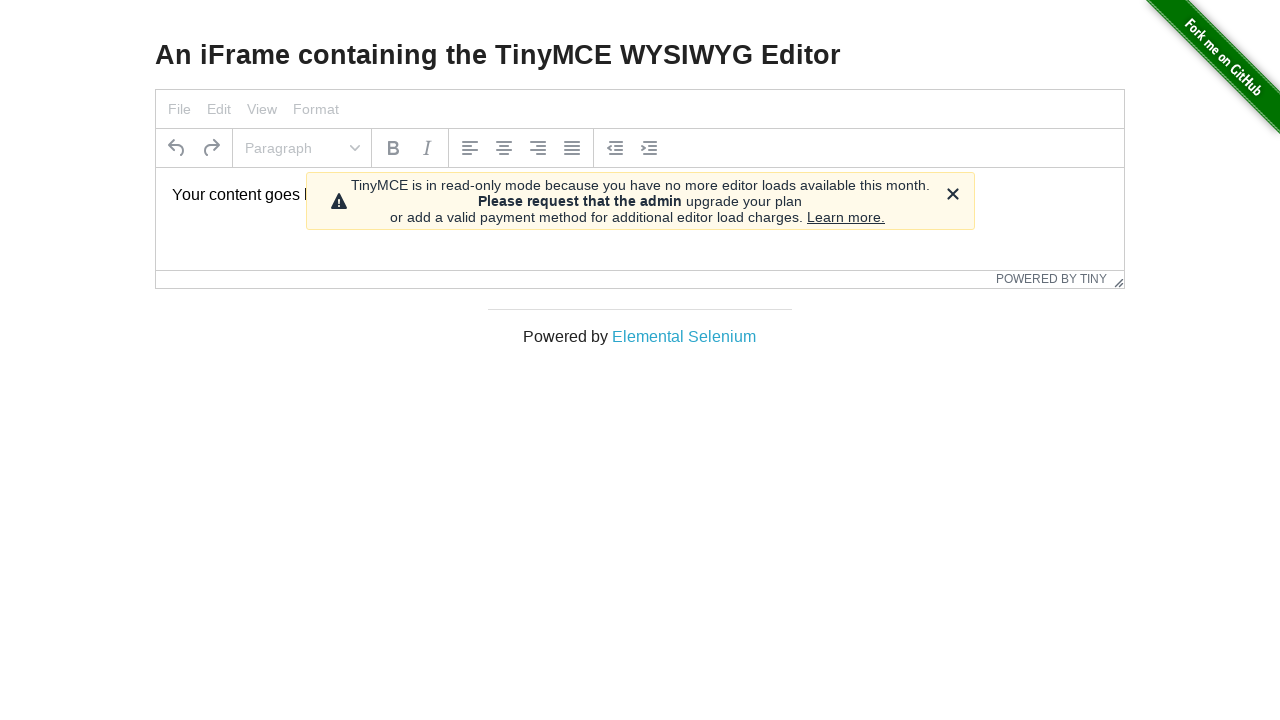